Navigates to Playwright homepage, clicks the "Get started" link, and verifies the Installation heading is visible

Starting URL: https://playwright.dev/

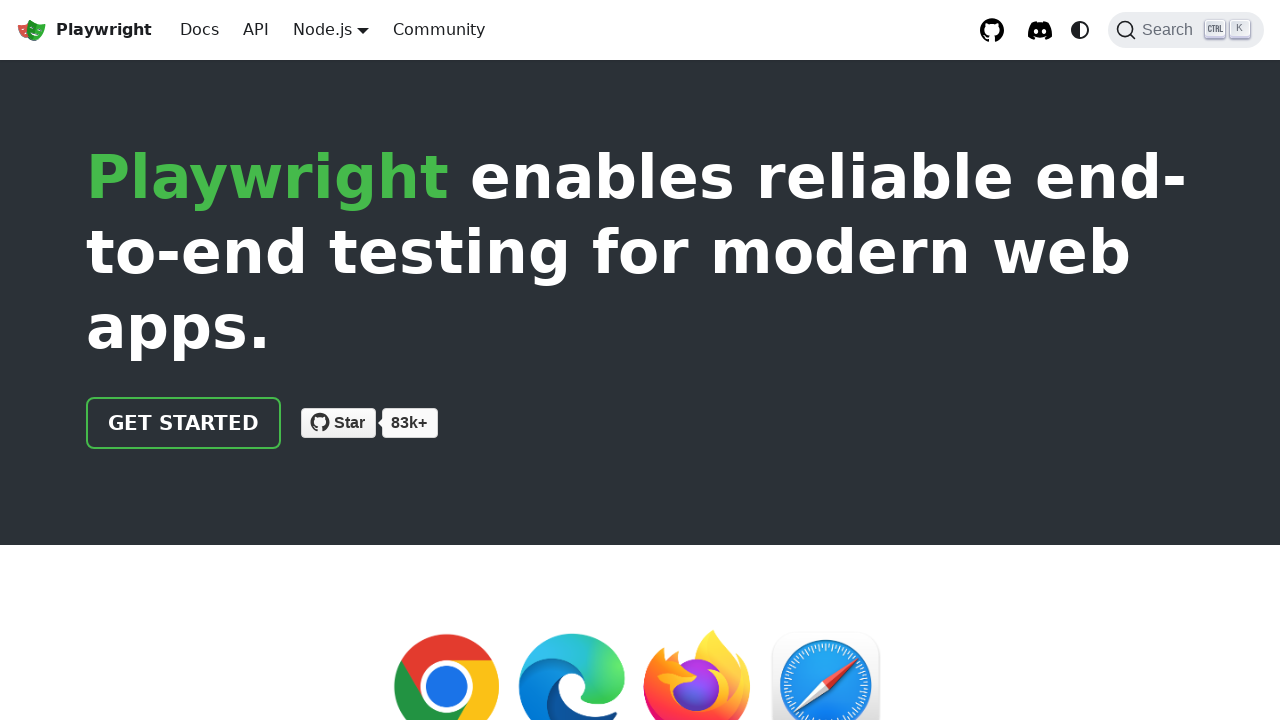

Navigated to Playwright homepage
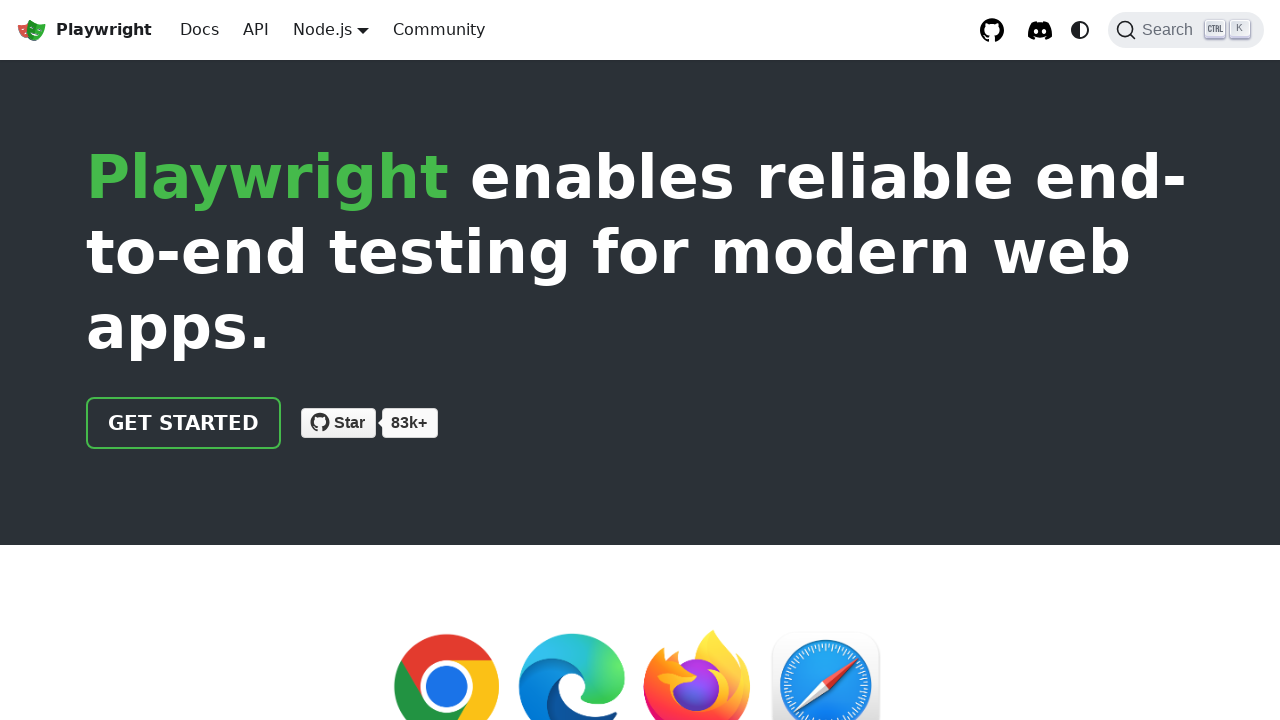

Clicked the 'Get started' link at (184, 423) on internal:role=link[name="Get started"i]
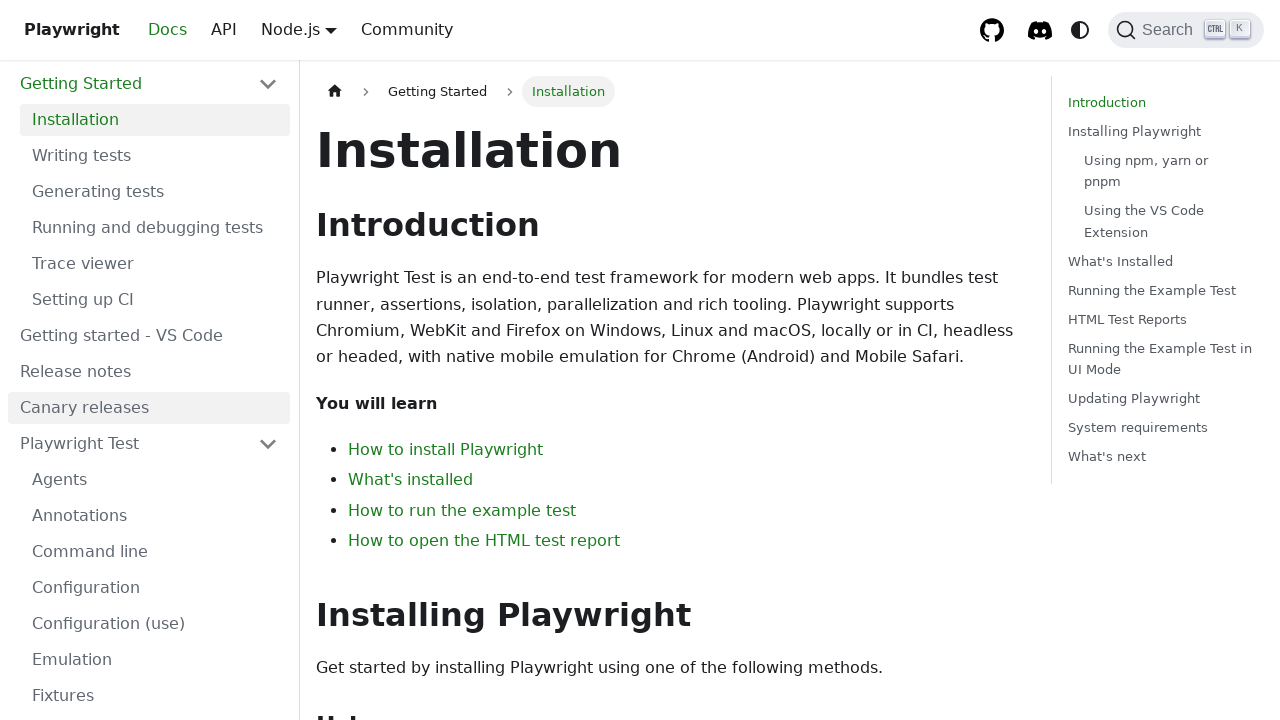

Installation heading is now visible
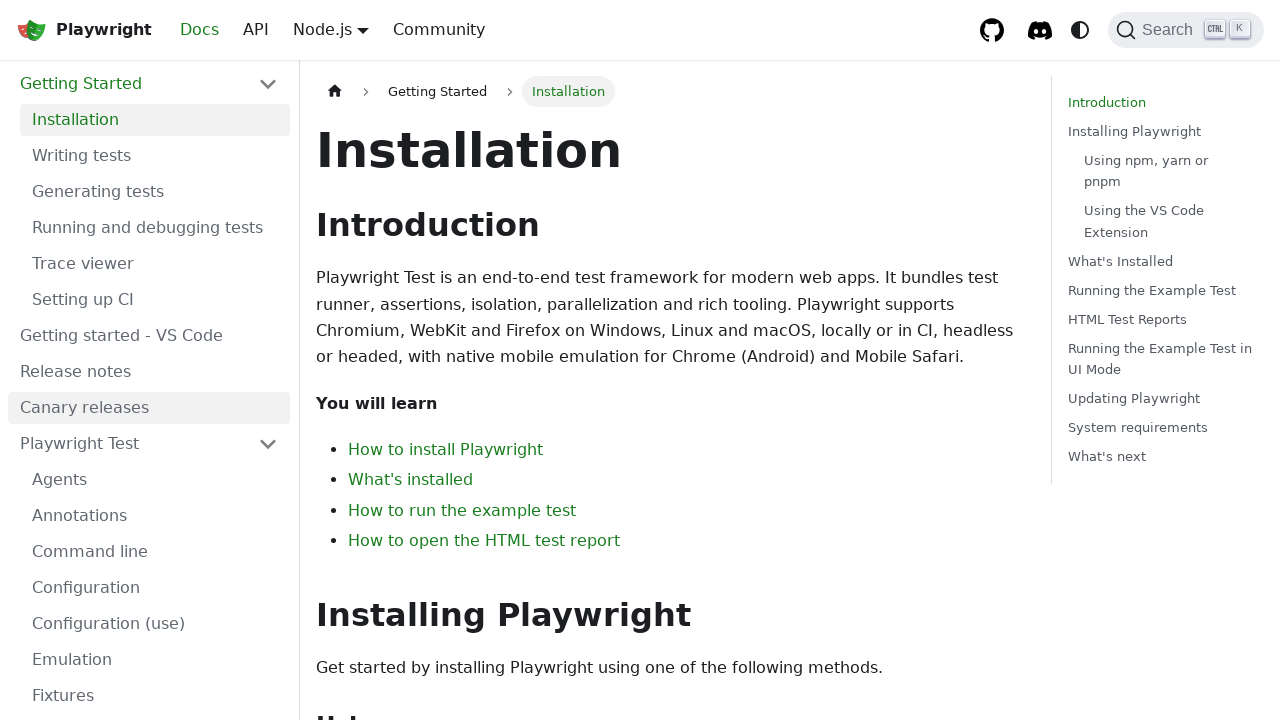

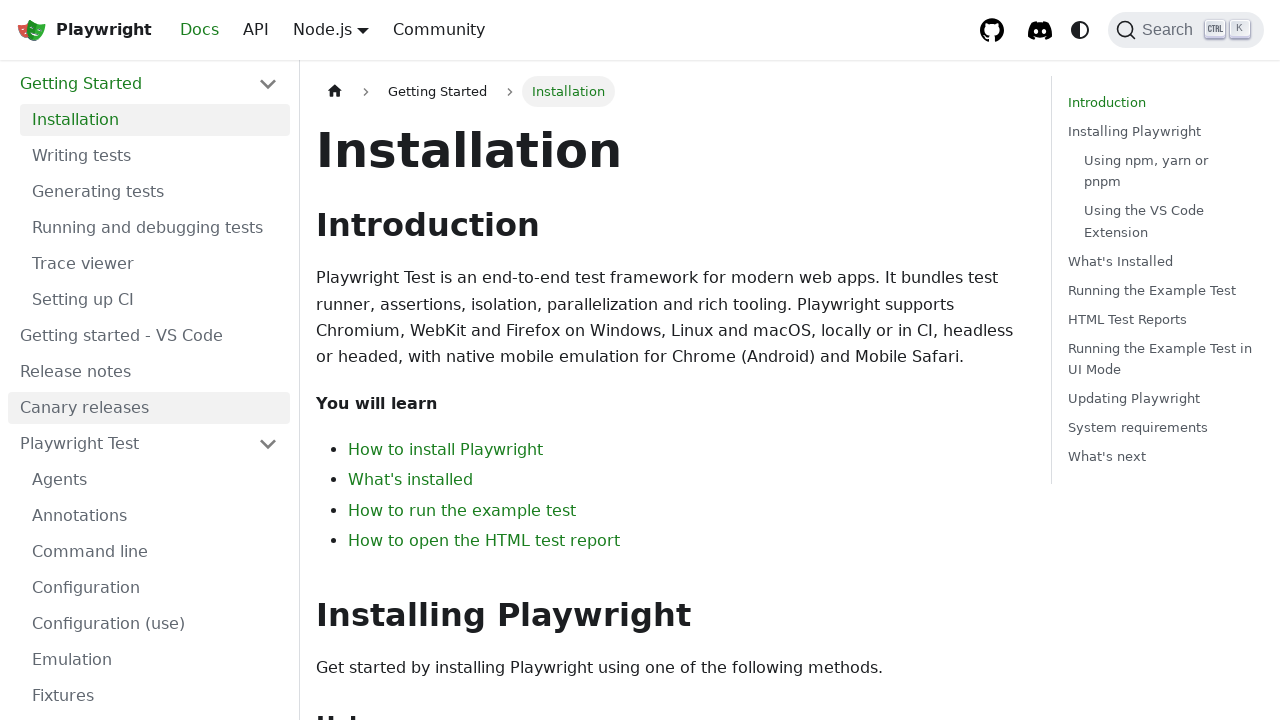